Tests selecting an option from a dropdown list using Playwright's built-in select_option method to choose by visible text, then verifies the correct option is selected.

Starting URL: http://the-internet.herokuapp.com/dropdown

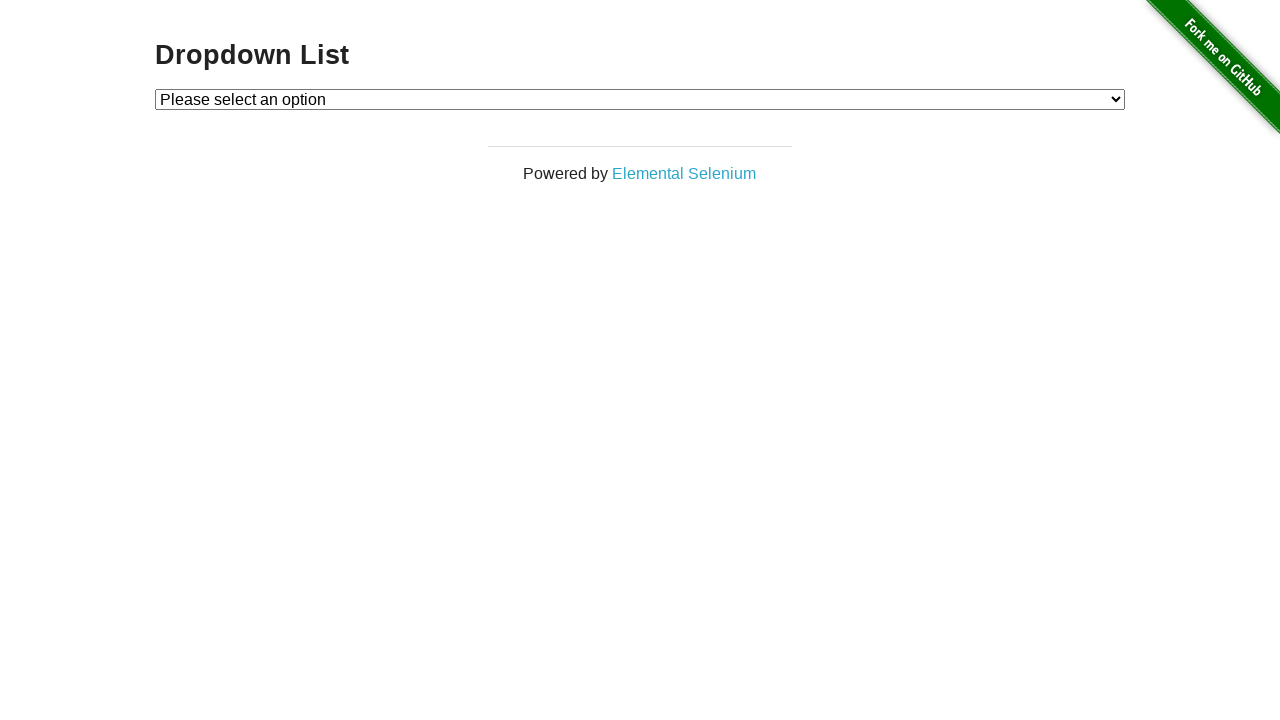

Waited for dropdown element to be available
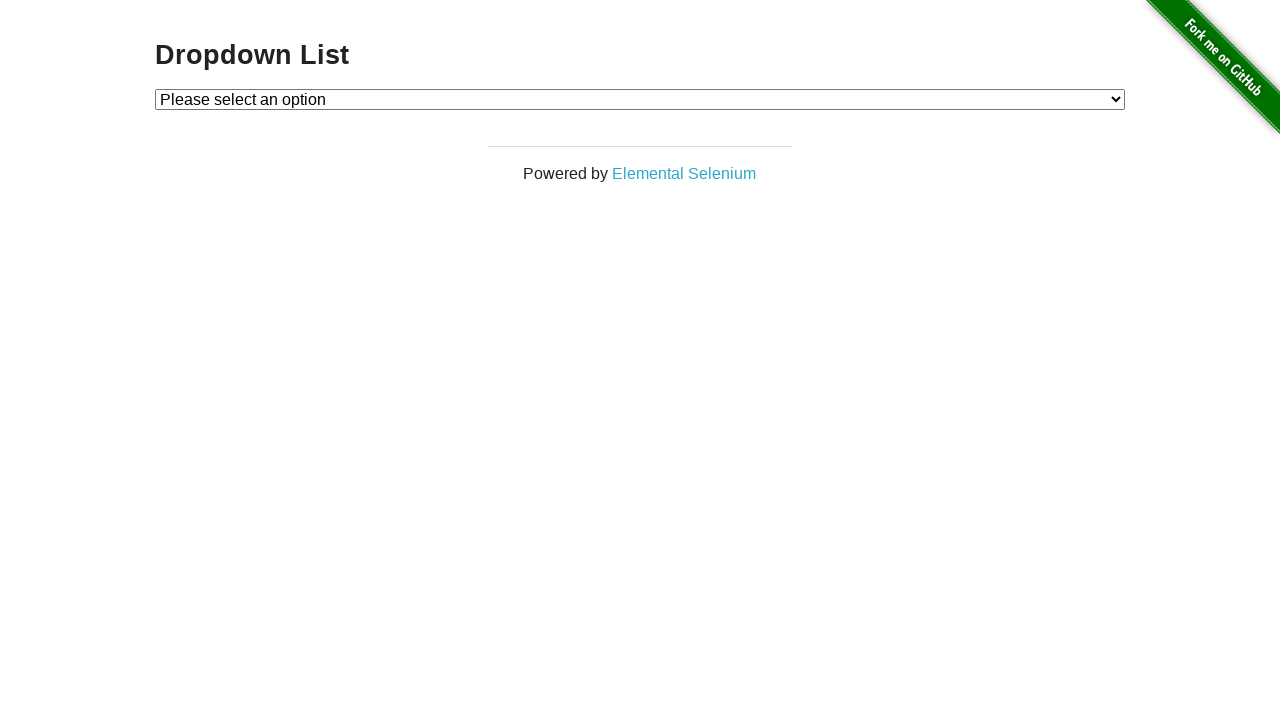

Selected 'Option 1' from dropdown using visible text on #dropdown
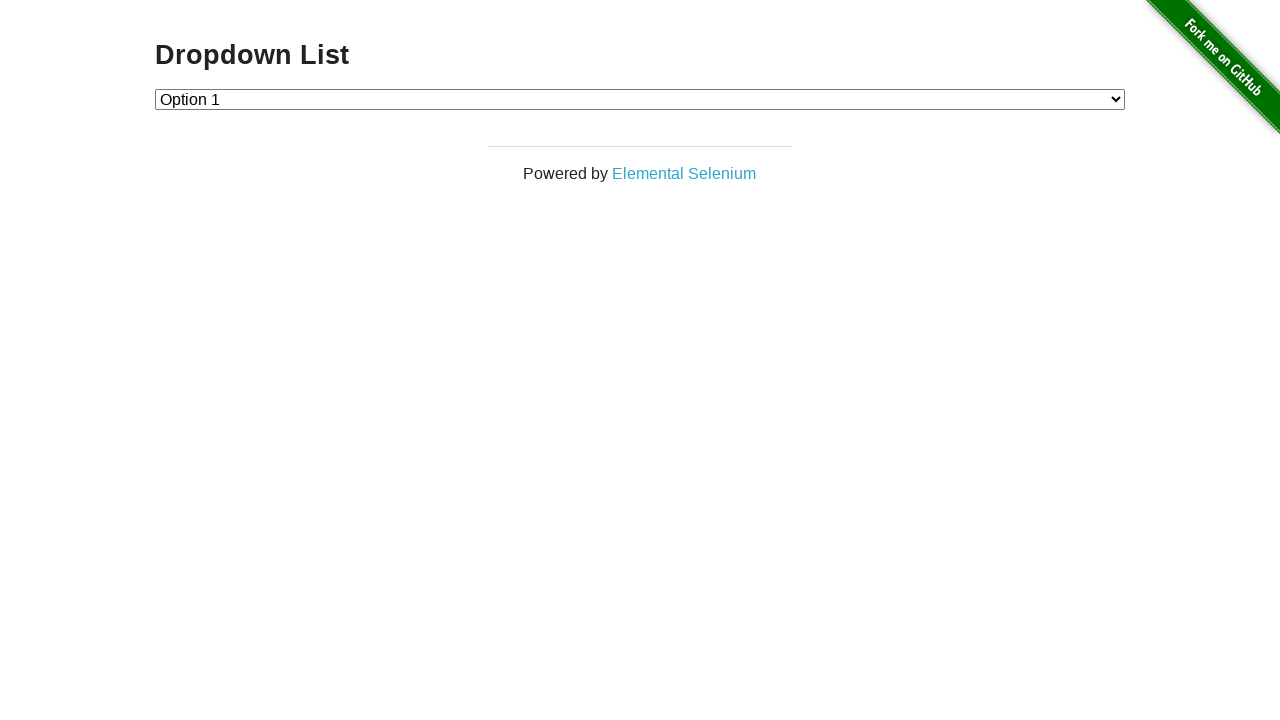

Retrieved selected option text from dropdown
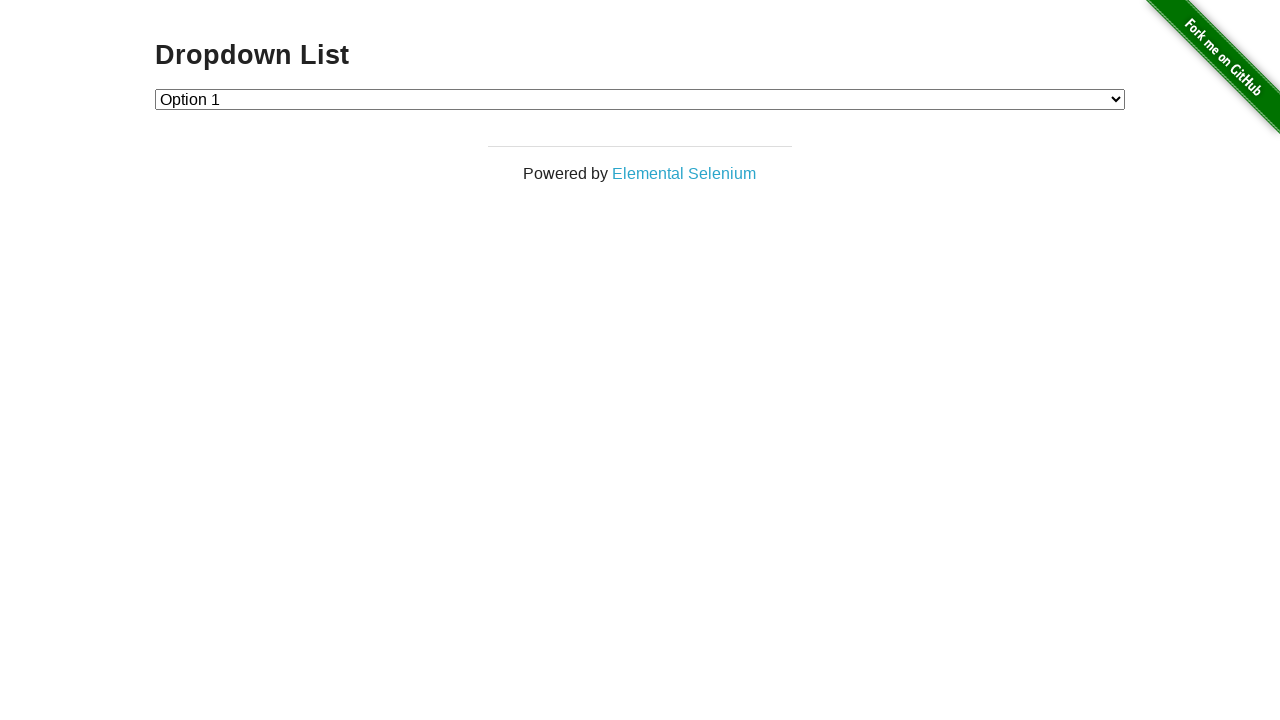

Verified that 'Option 1' is correctly selected in dropdown
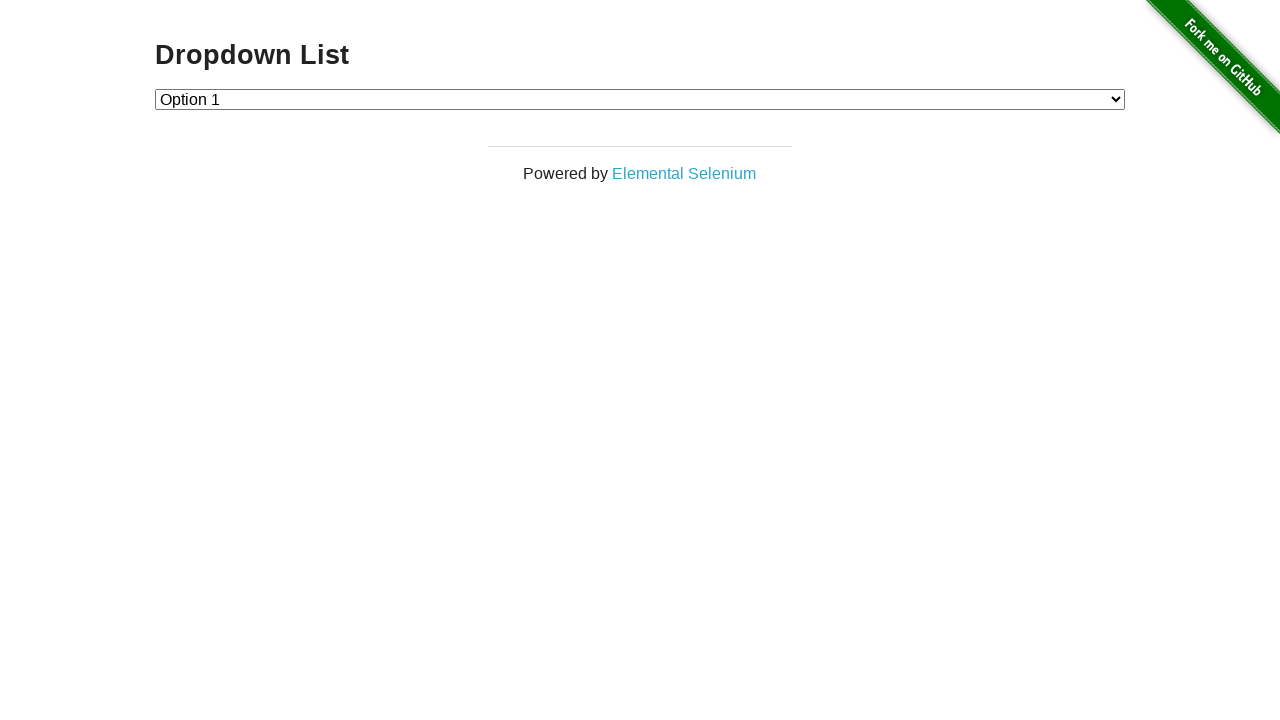

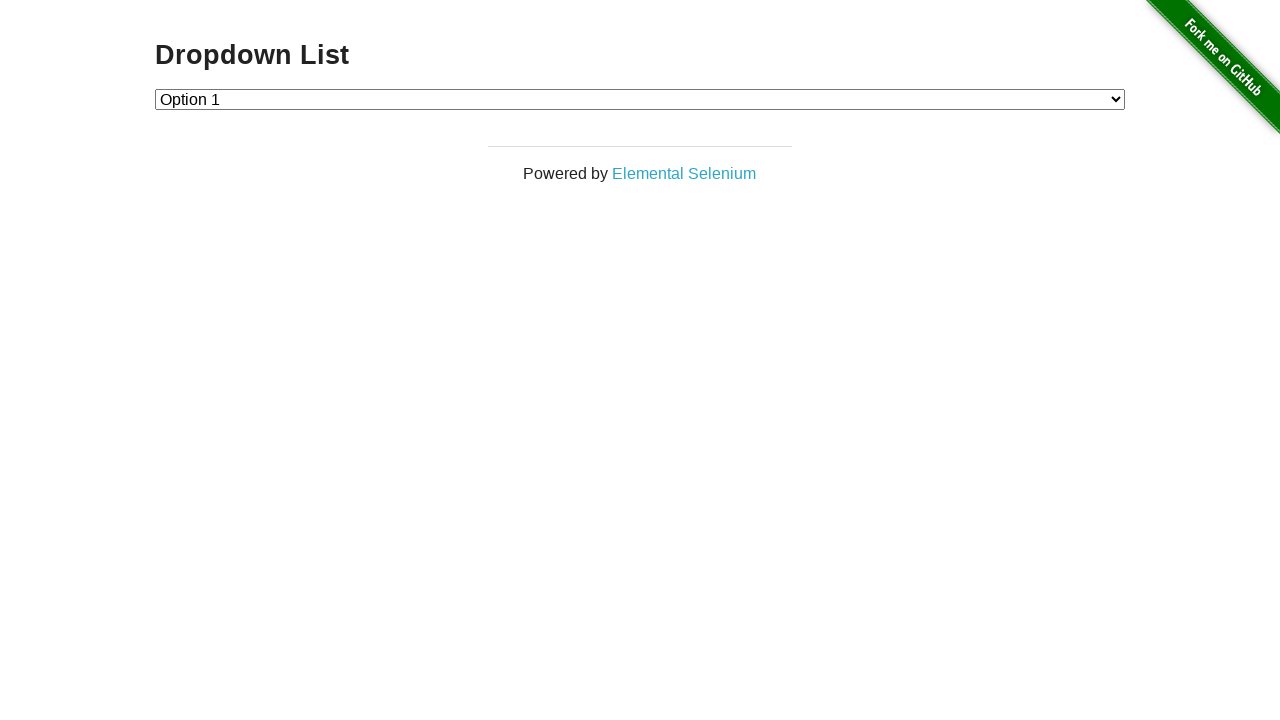